Selects only the first two checkboxes from the list

Starting URL: https://seleniumbase.io/demo_page

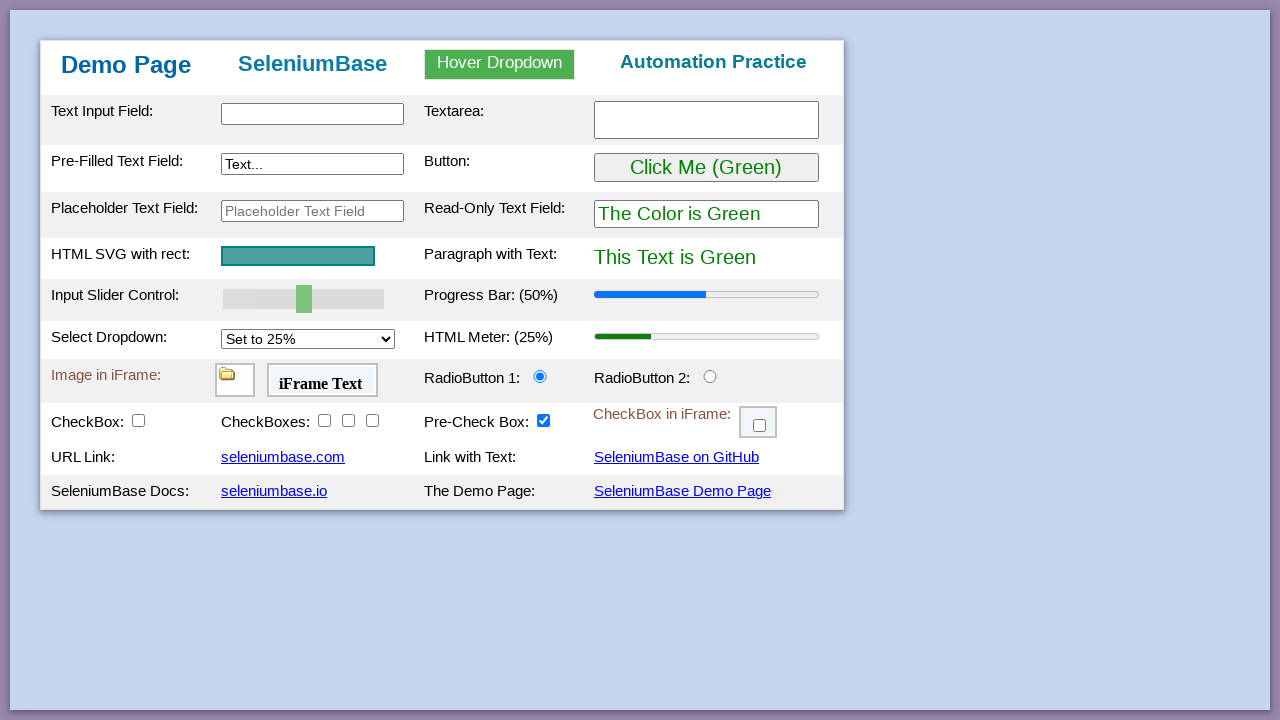

Located all checkboxes with class 'checkBoxClassB'
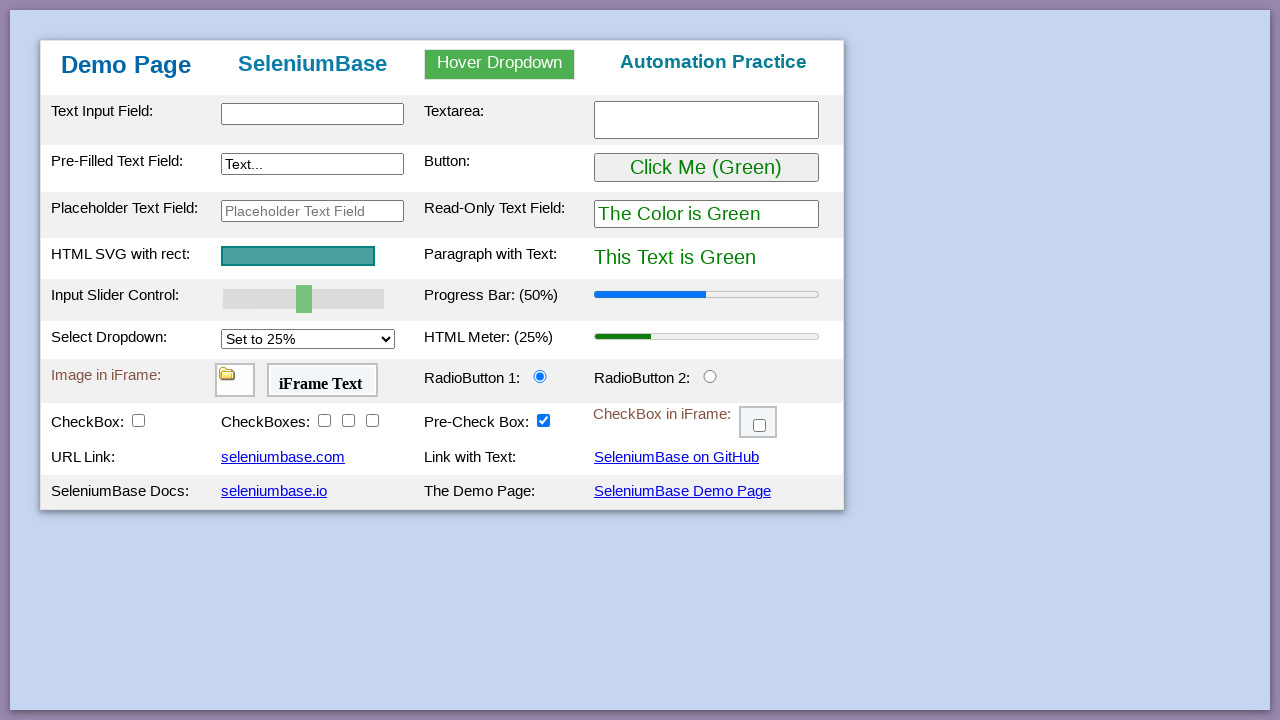

Clicked checkbox 1 of 2 at (324, 420) on input.checkBoxClassB >> nth=0
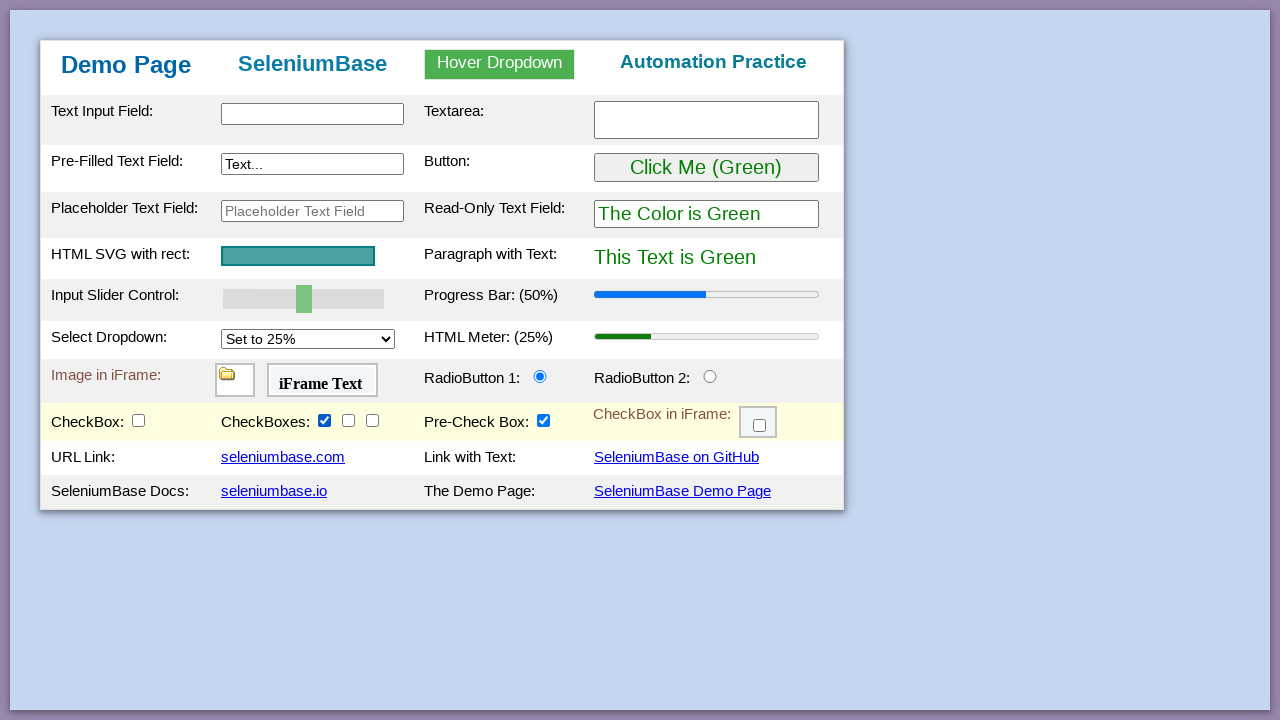

Clicked checkbox 2 of 2 at (348, 420) on input.checkBoxClassB >> nth=1
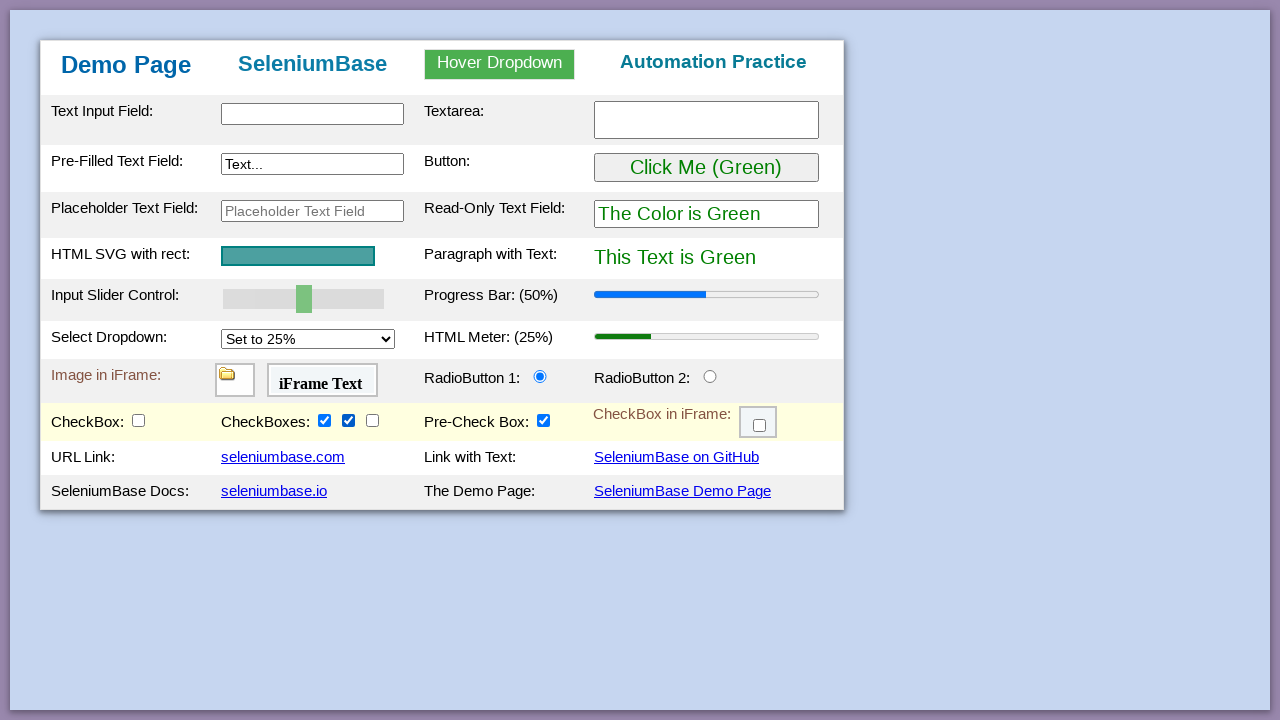

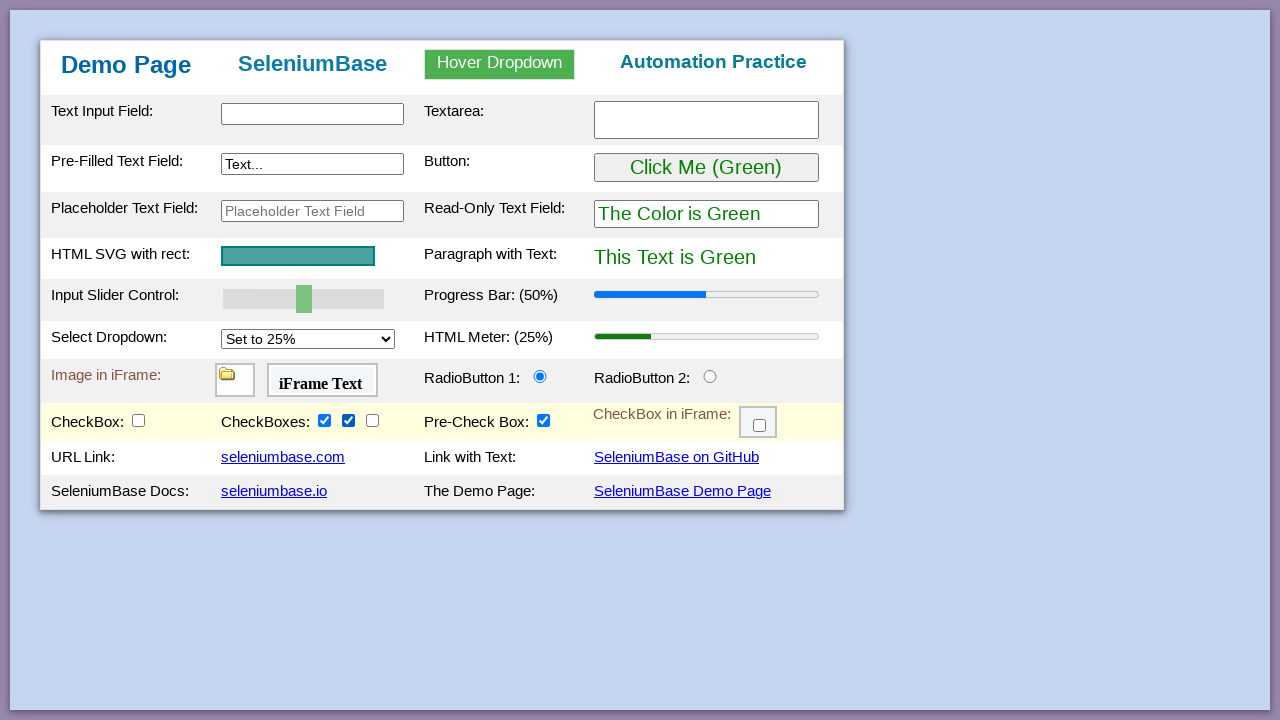